Tests window handling by opening a new window, switching to it, clicking a link, and then returning to the parent window

Starting URL: http://demo.automationtesting.in/Windows.html

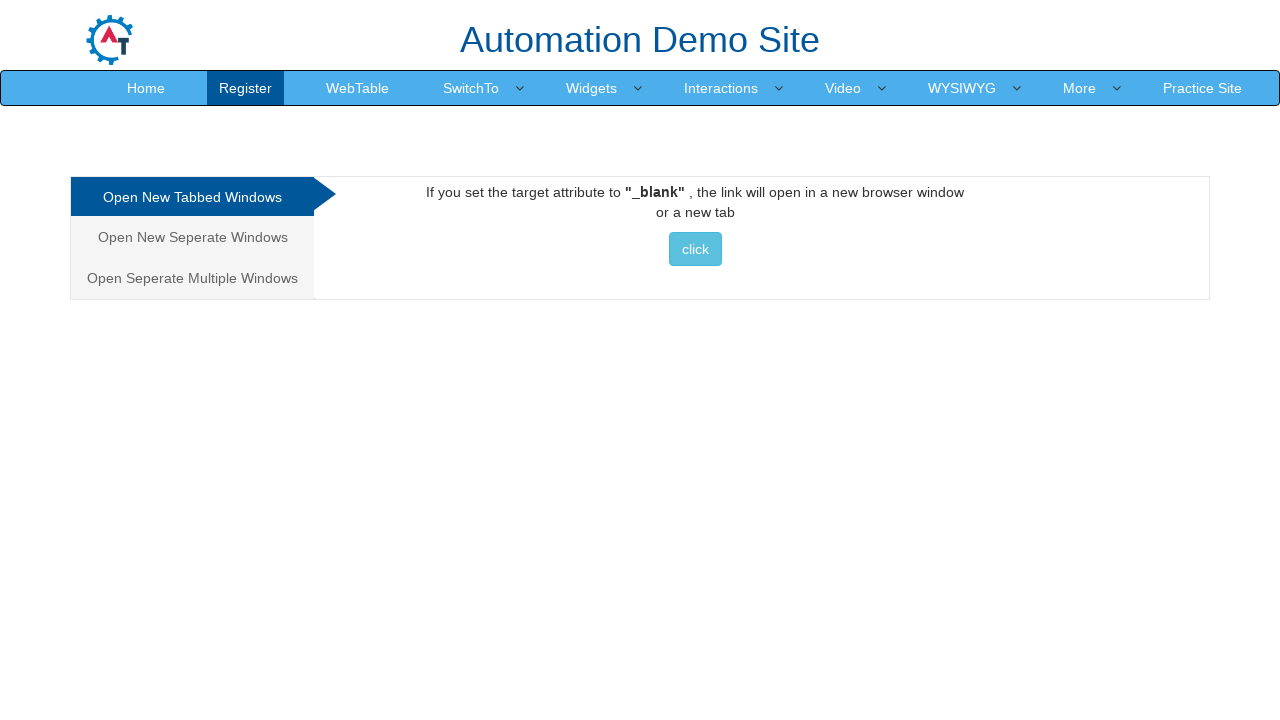

Clicked button to open new window at (695, 249) on xpath=//button[text()='    click   ']
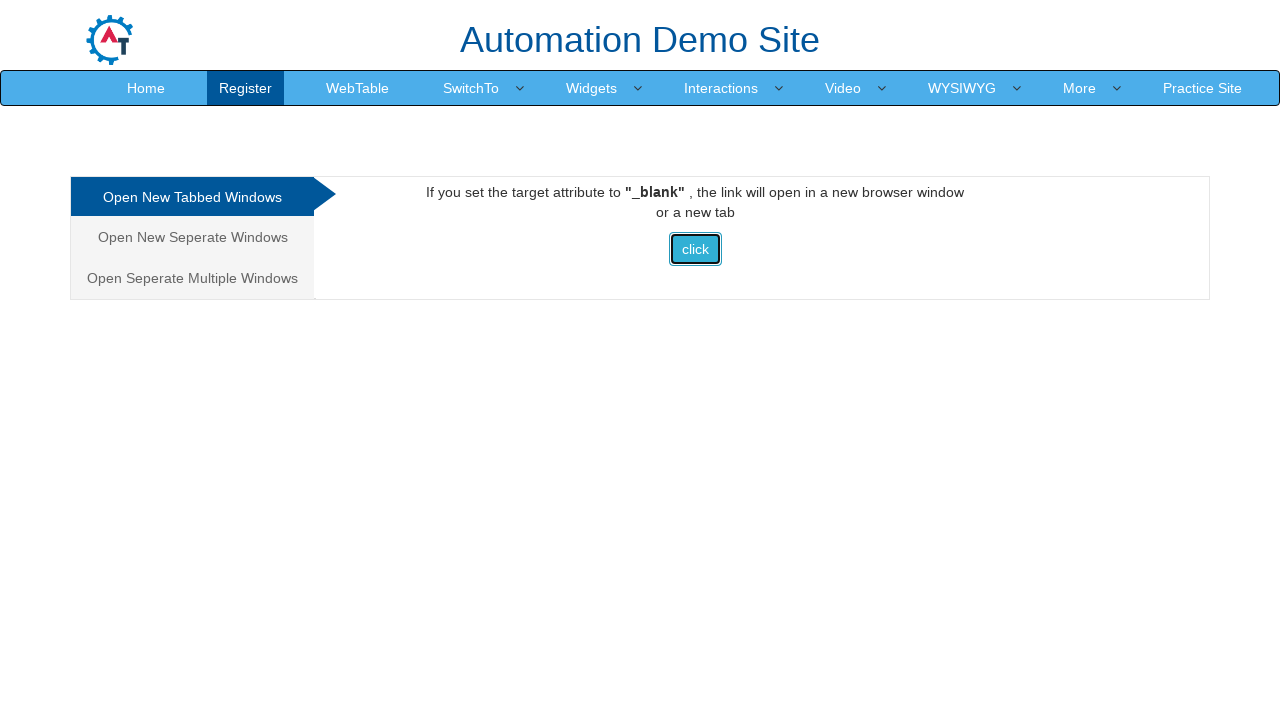

New window/tab opened and context switched at (695, 249) on xpath=//button[text()='    click   ']
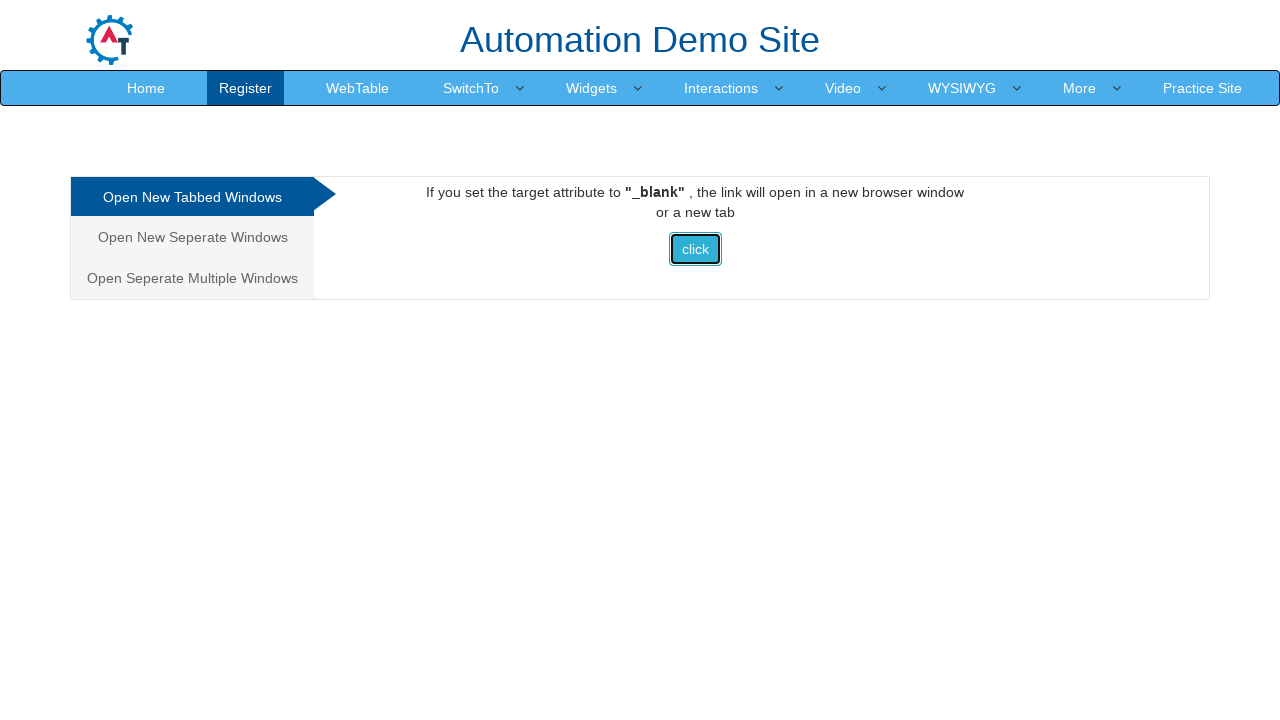

Captured new page object from opened window
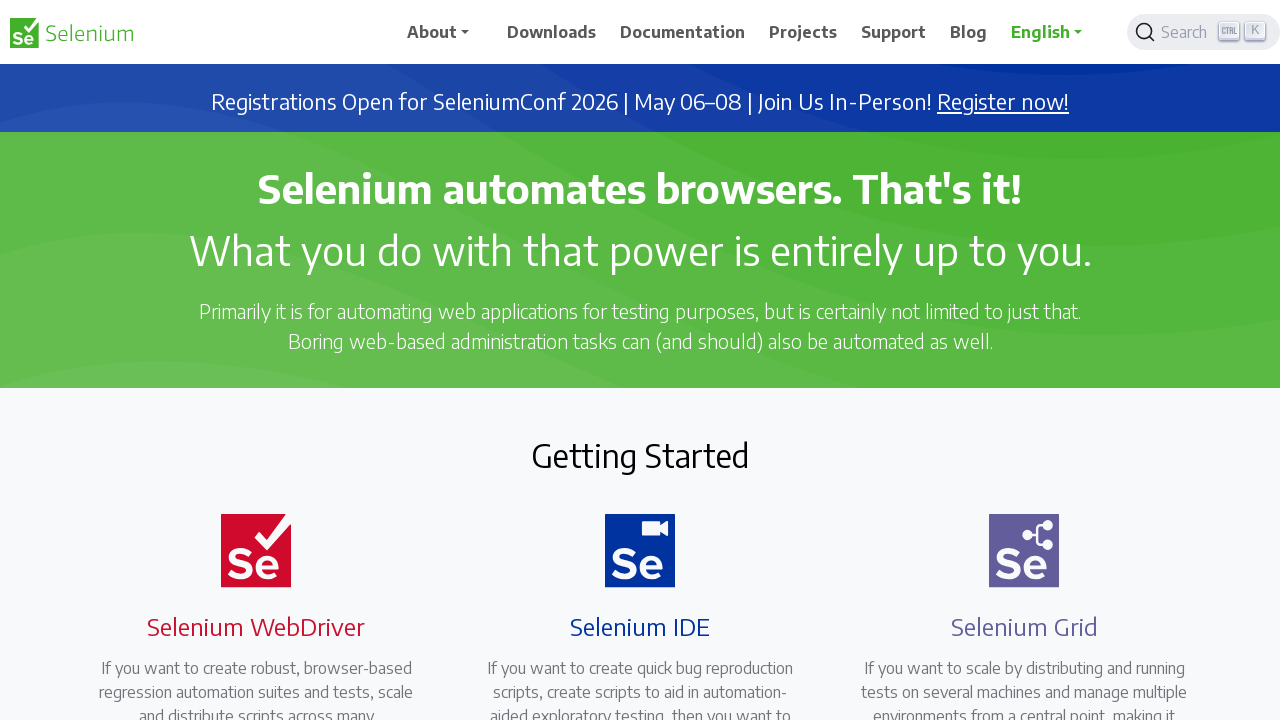

Waited for Documentation link to load in new window
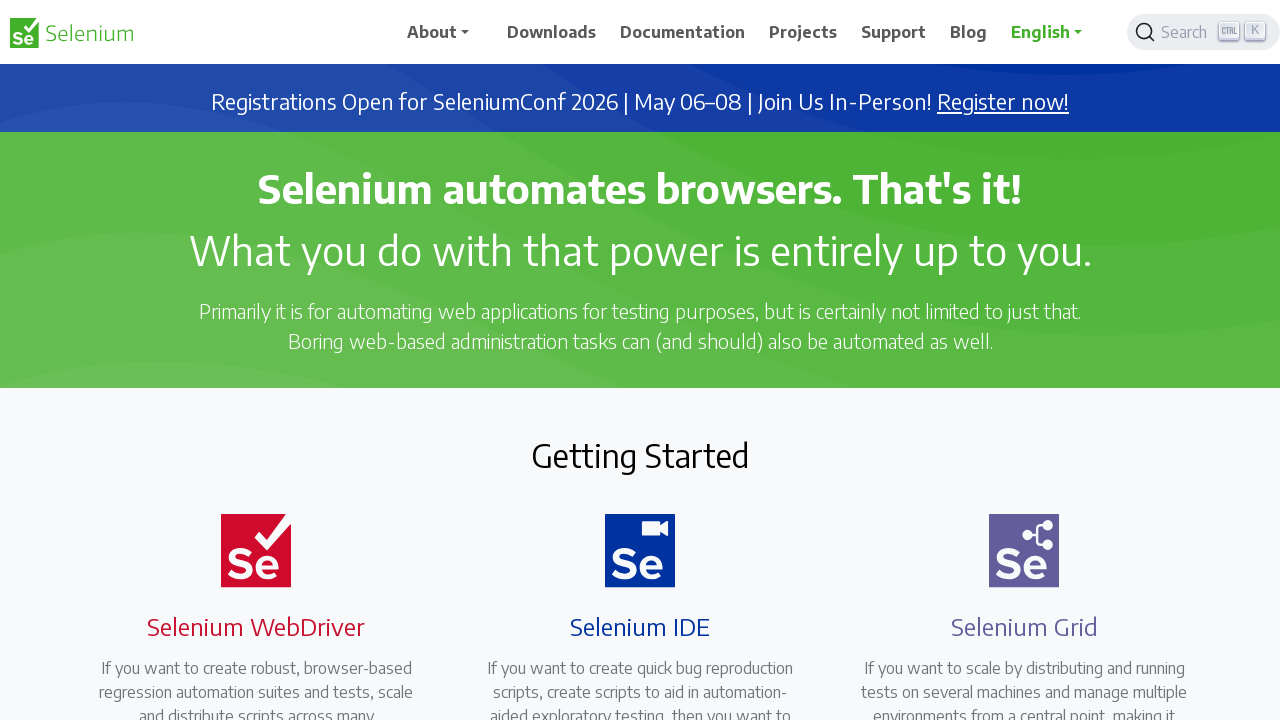

Clicked Documentation link in new window at (683, 32) on xpath=//a[@class='nav-link']/span[text()='Documentation']
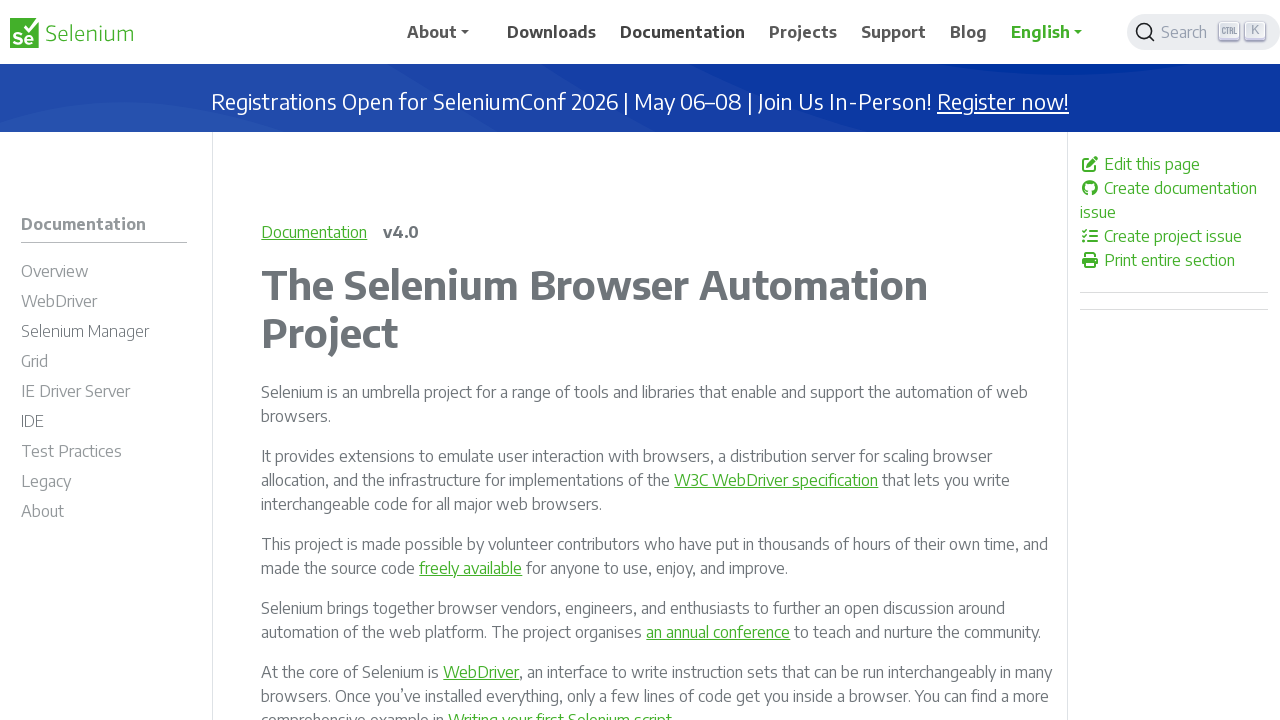

Closed the new window and returned to parent window
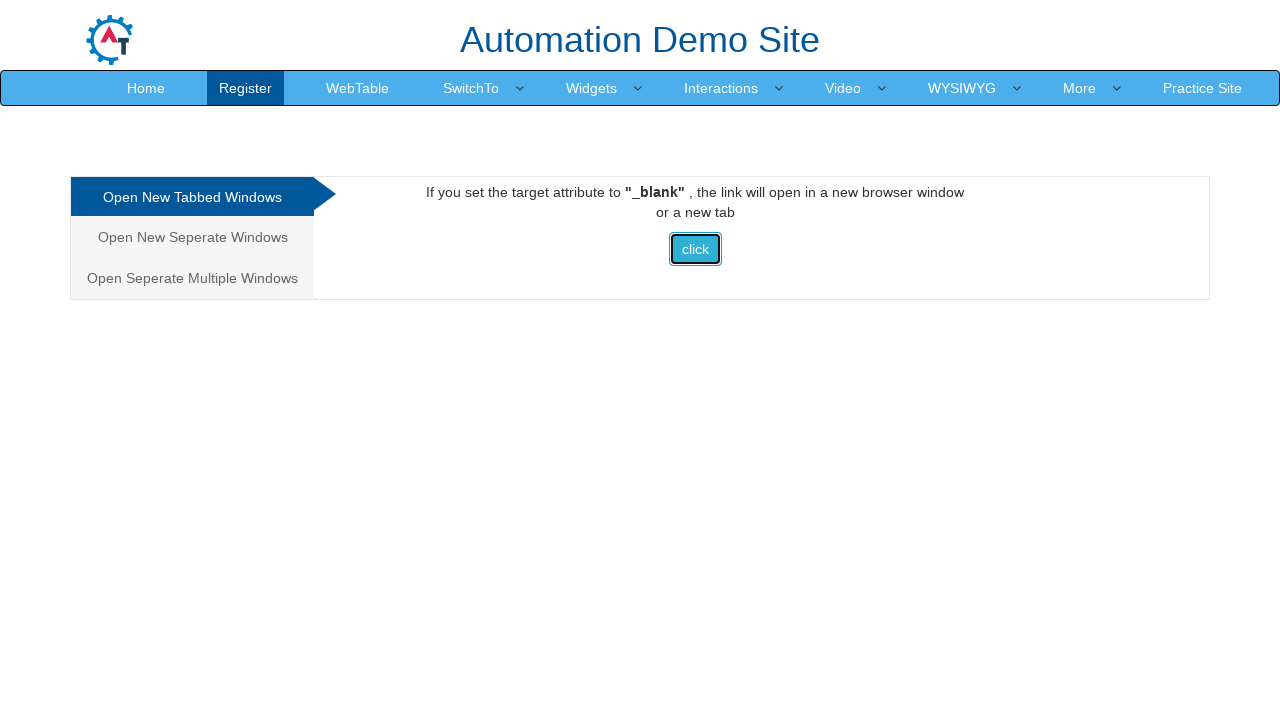

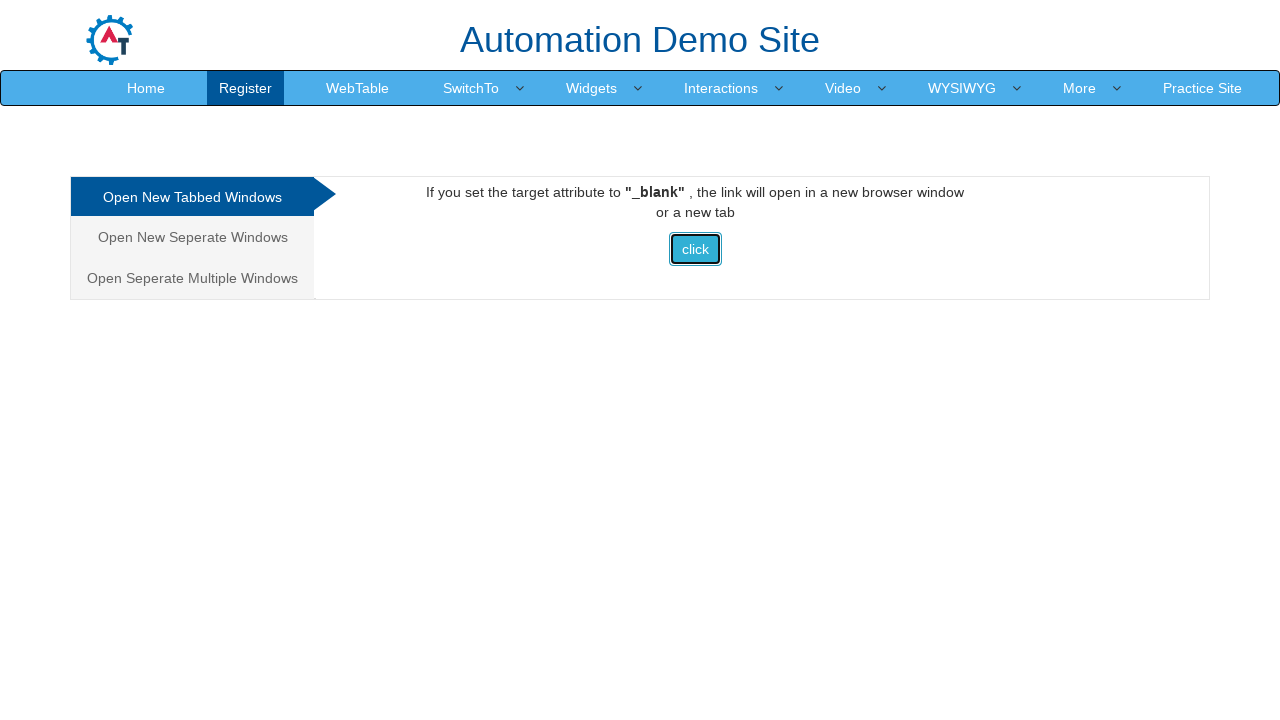